Verifies that pressing Enter with empty input does not add a todo item

Starting URL: https://todomvc.com

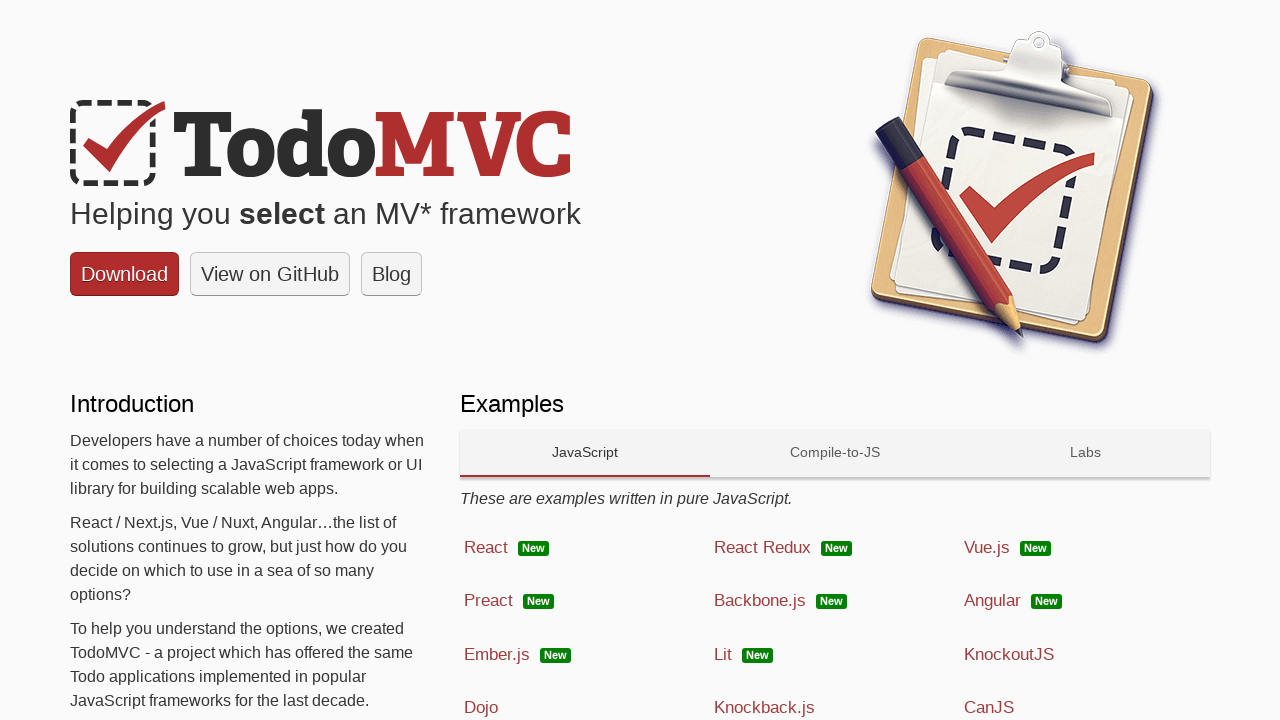

Clicked on React framework link at (486, 547) on xpath=/html/body/div/div[1]/div[2]/iron-pages/div[1]/ul/li[1]/a/span[1]
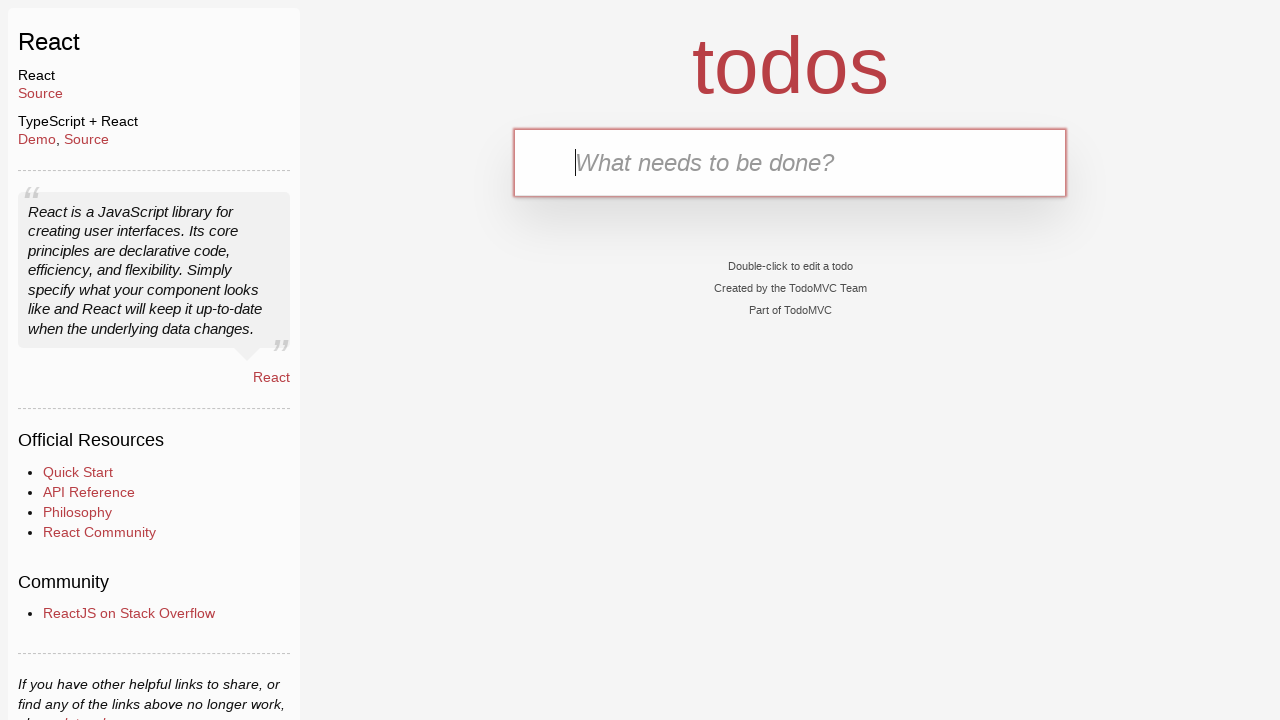

Clicked the todo input field at (790, 162) on #todo-input
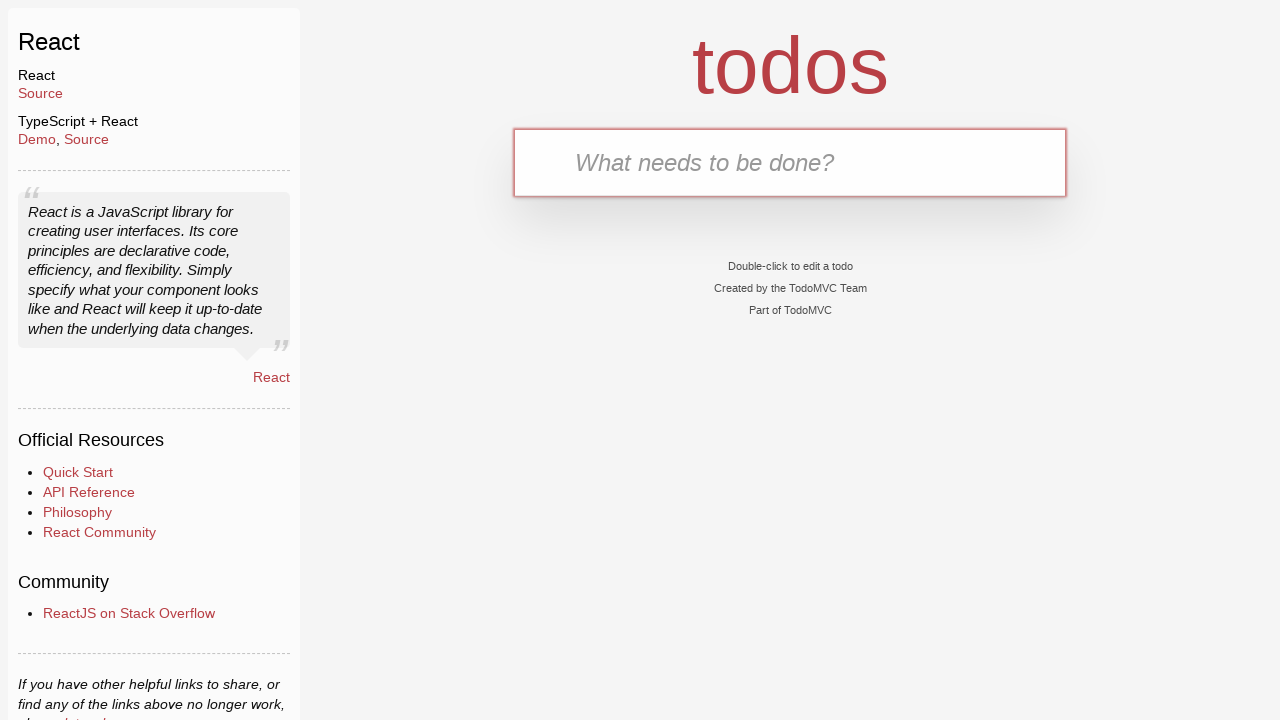

Pressed Enter without entering any text on #todo-input
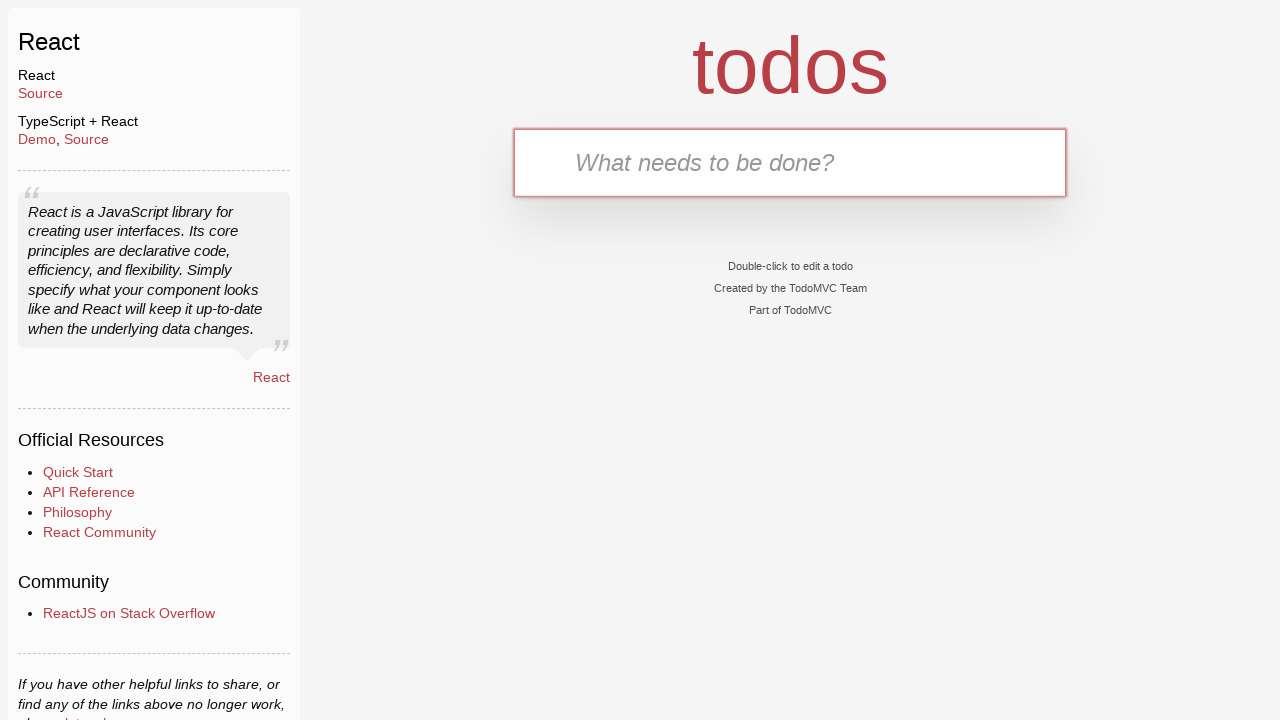

Located todo items in the DOM
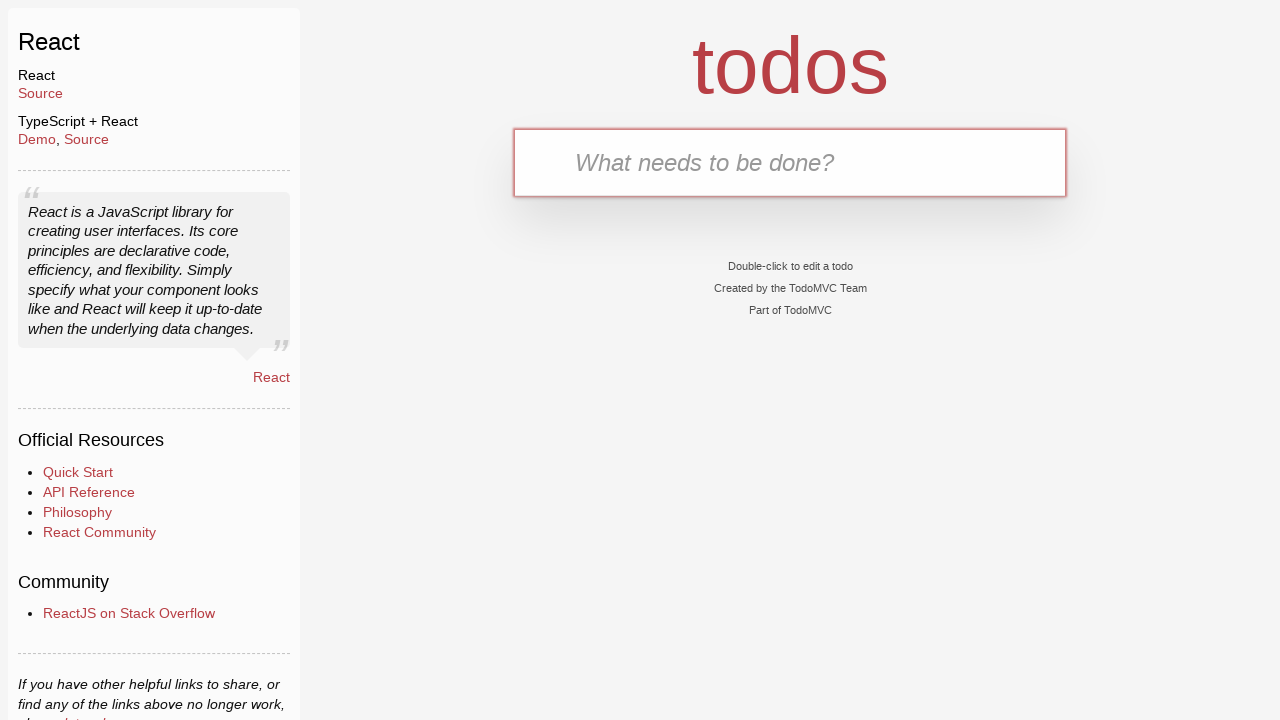

Verified that no todo items were added (count equals 0)
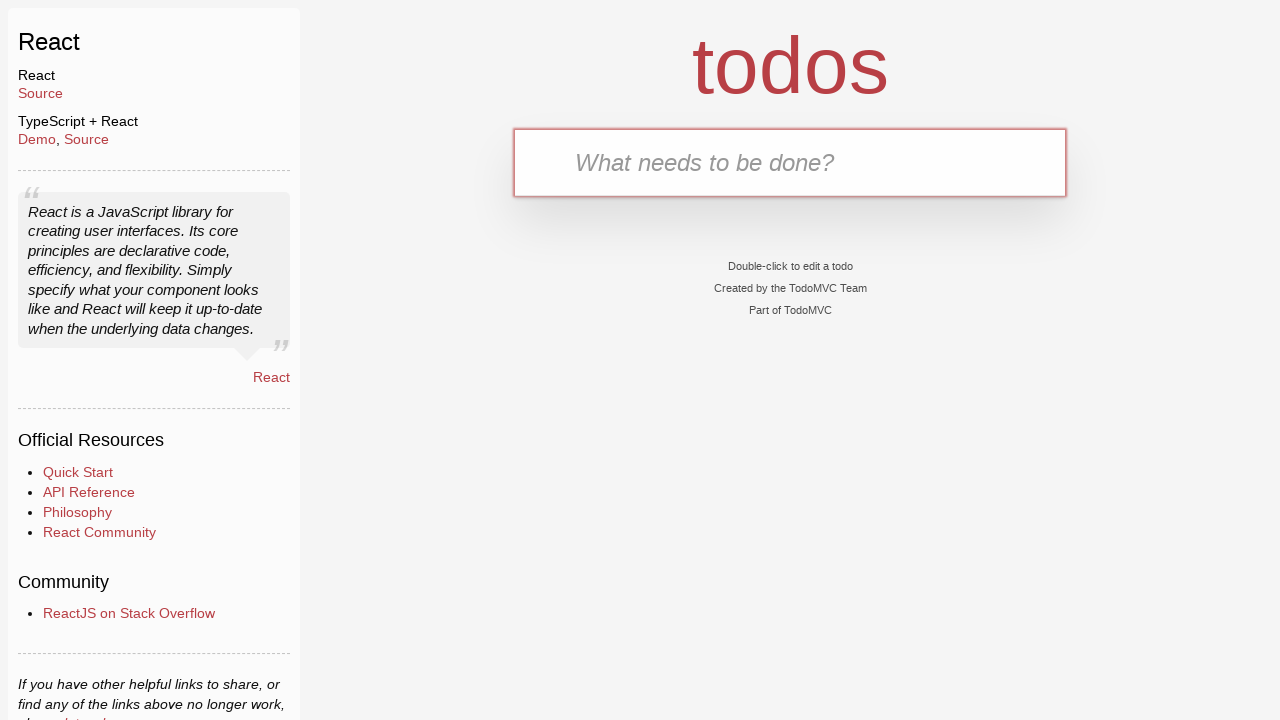

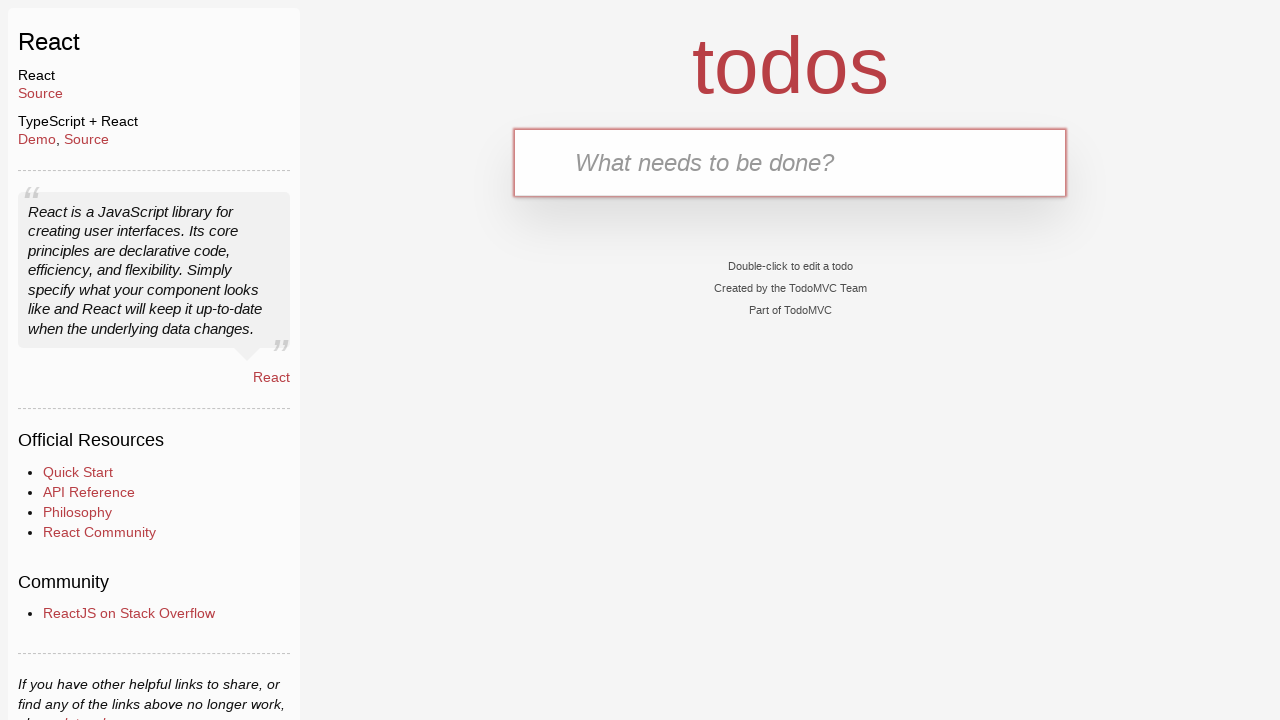